Tests creating a new paste on Pastebin by filling in the code content, setting expiration time to 10 minutes via dropdown, and entering a paste title

Starting URL: https://pastebin.com/

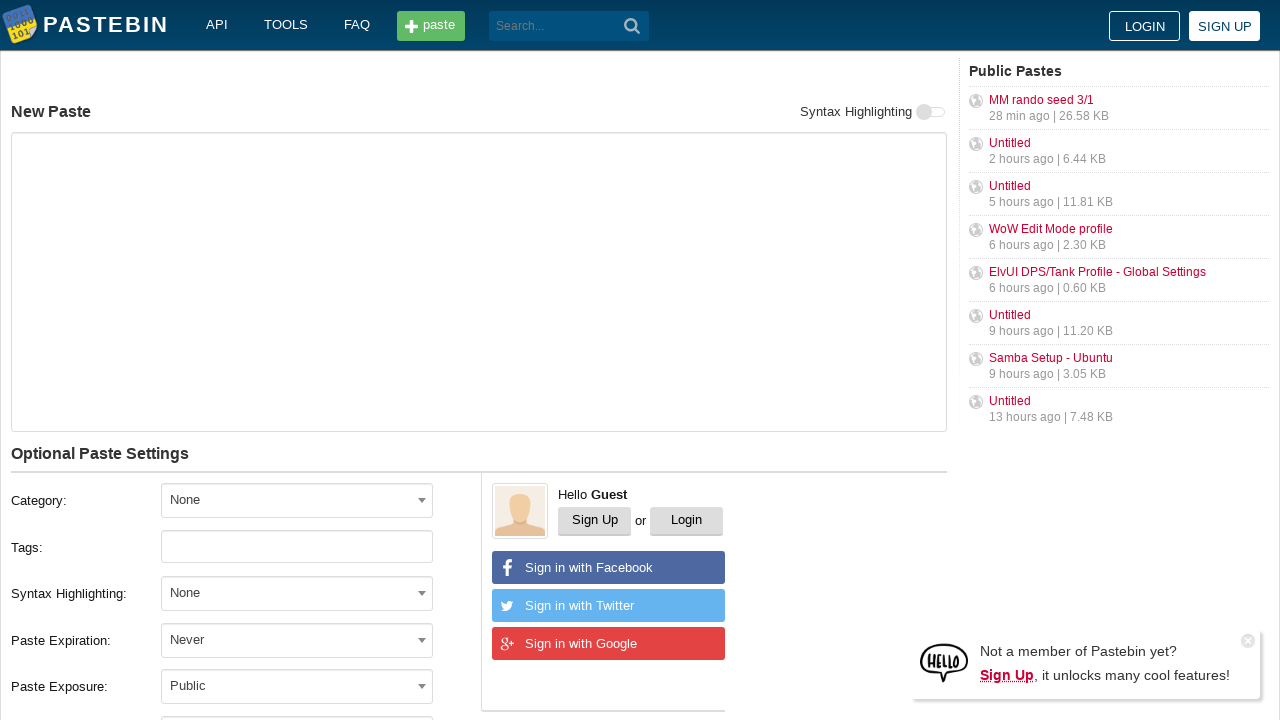

Filled code/text area with 'Hello from WebDriver' on #postform-text
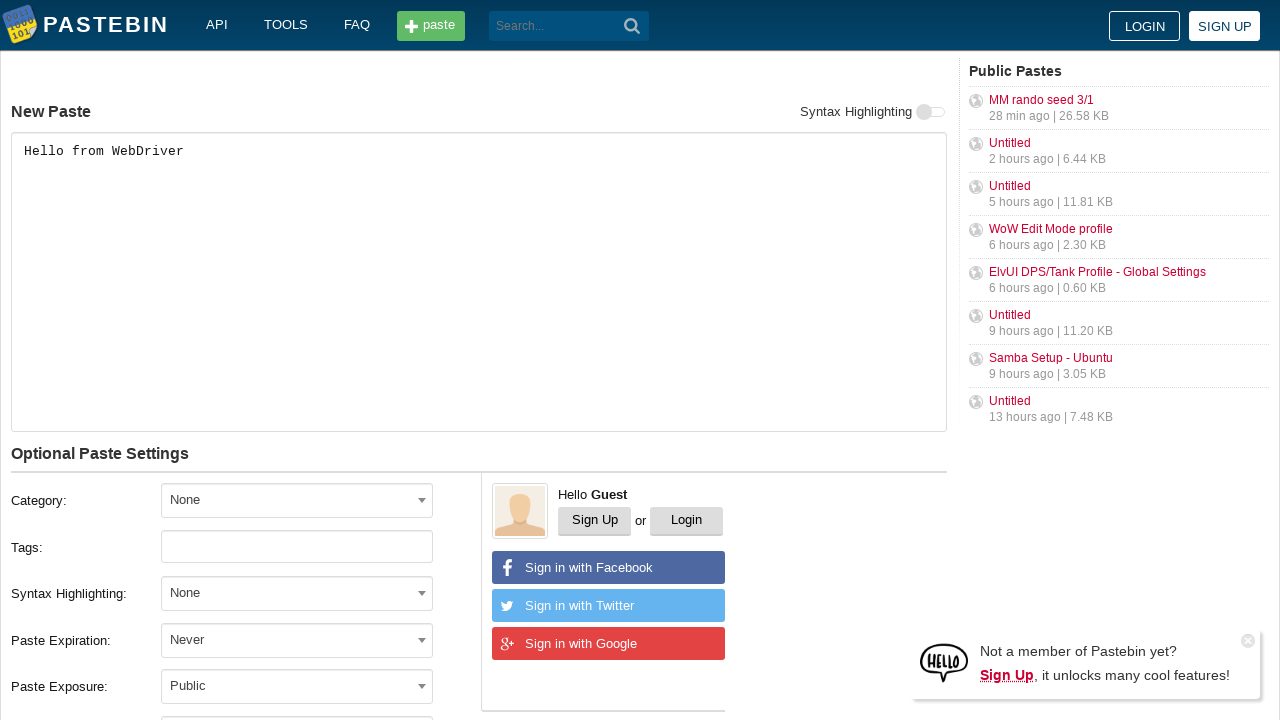

Clicked expiration time dropdown to open it at (297, 640) on #select2-postform-expiration-container
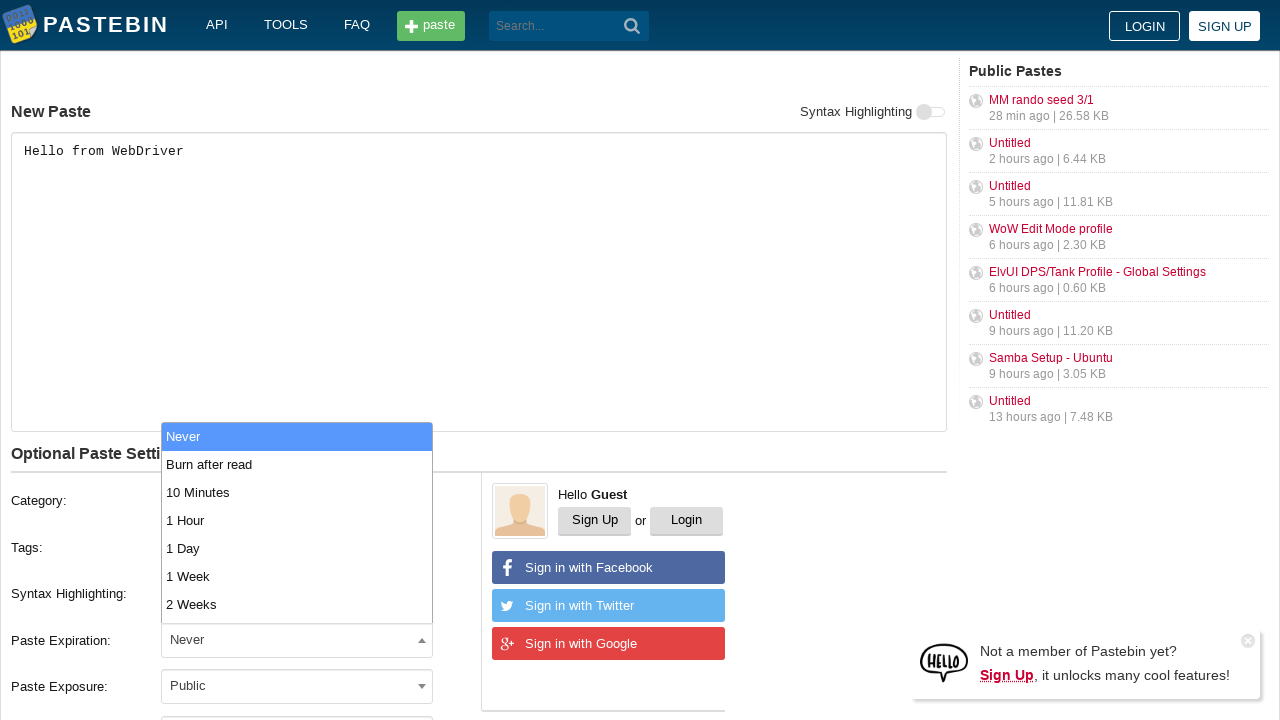

Selected '10 Minutes' from expiration dropdown at (297, 492) on xpath=//li[contains(text(),'10 Minutes')]
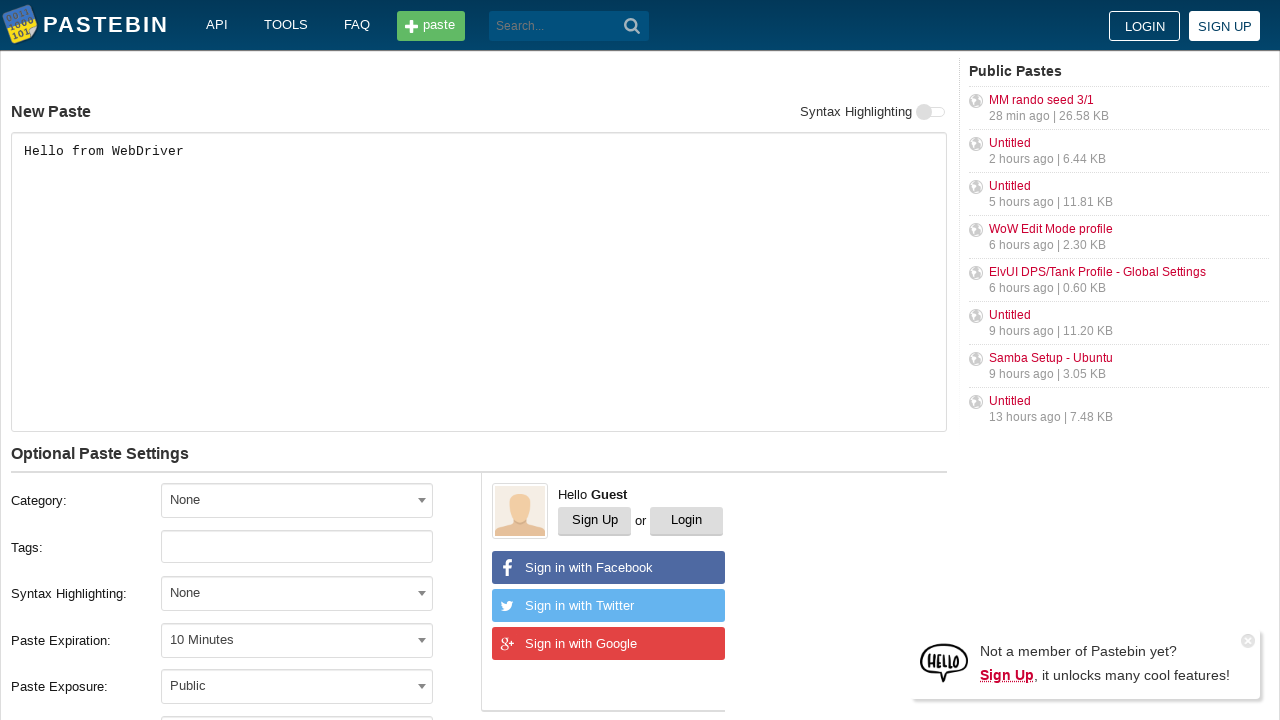

Filled paste title field with 'helloweb' on #postform-name
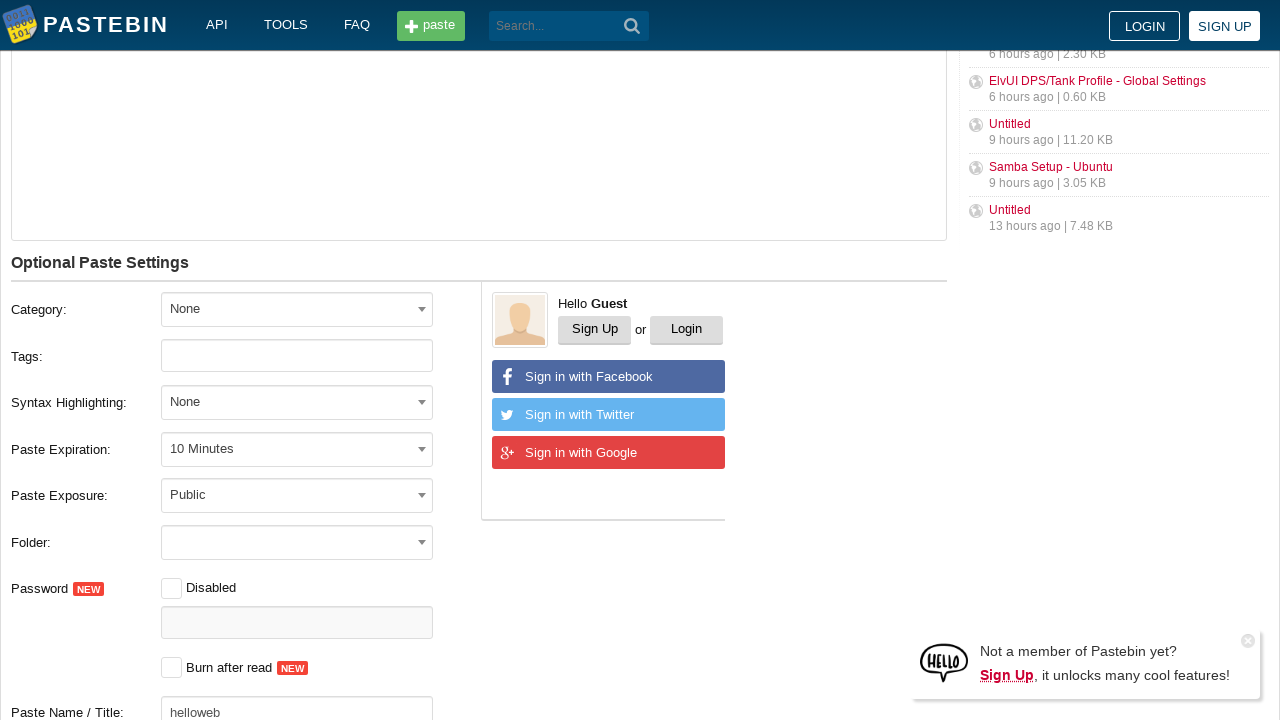

Verified paste title field is loaded and form is ready
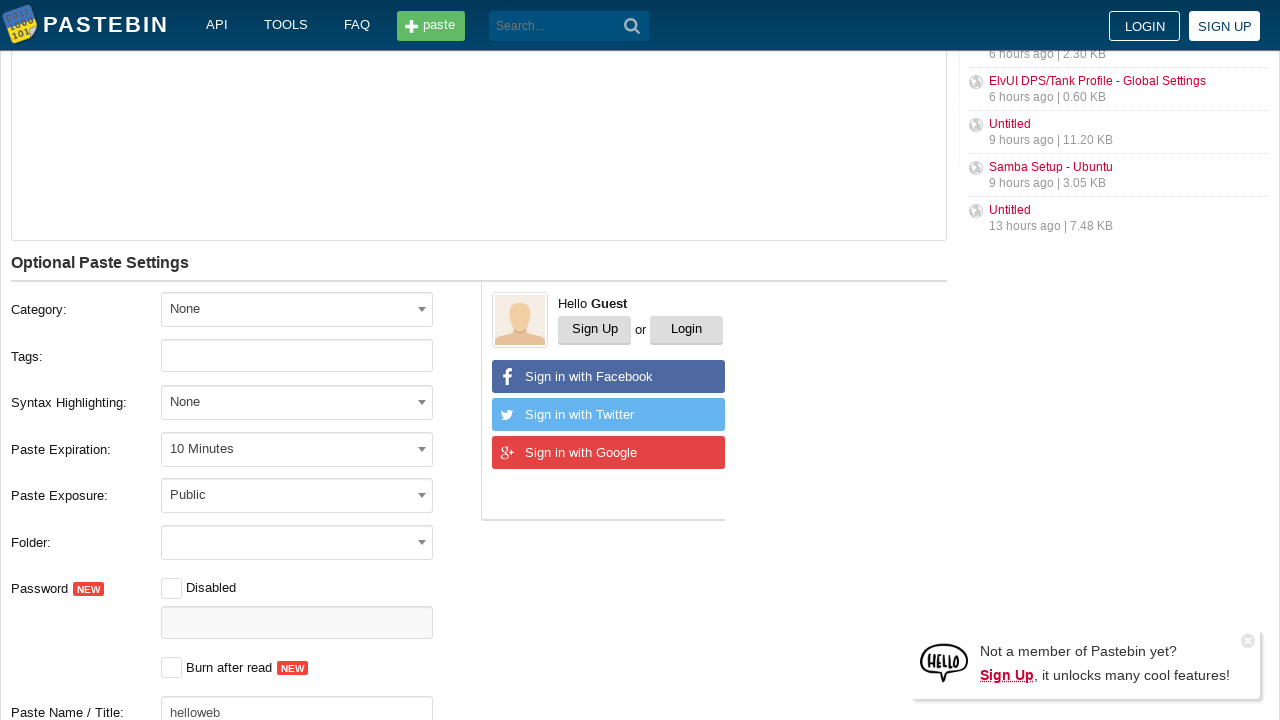

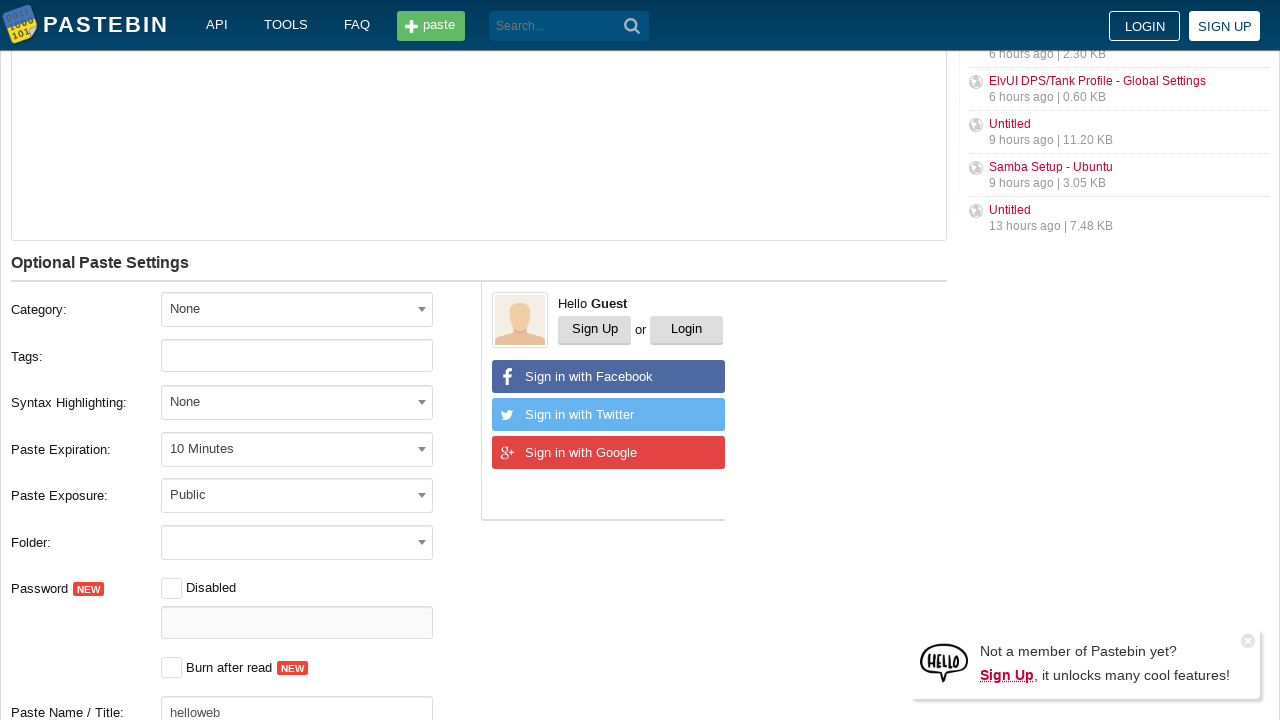